Tests different types of JavaScript alerts including simple alert, confirm dialog, and prompt dialog by accepting, dismissing, and entering text

Starting URL: https://demo.automationtesting.in/Alerts.html

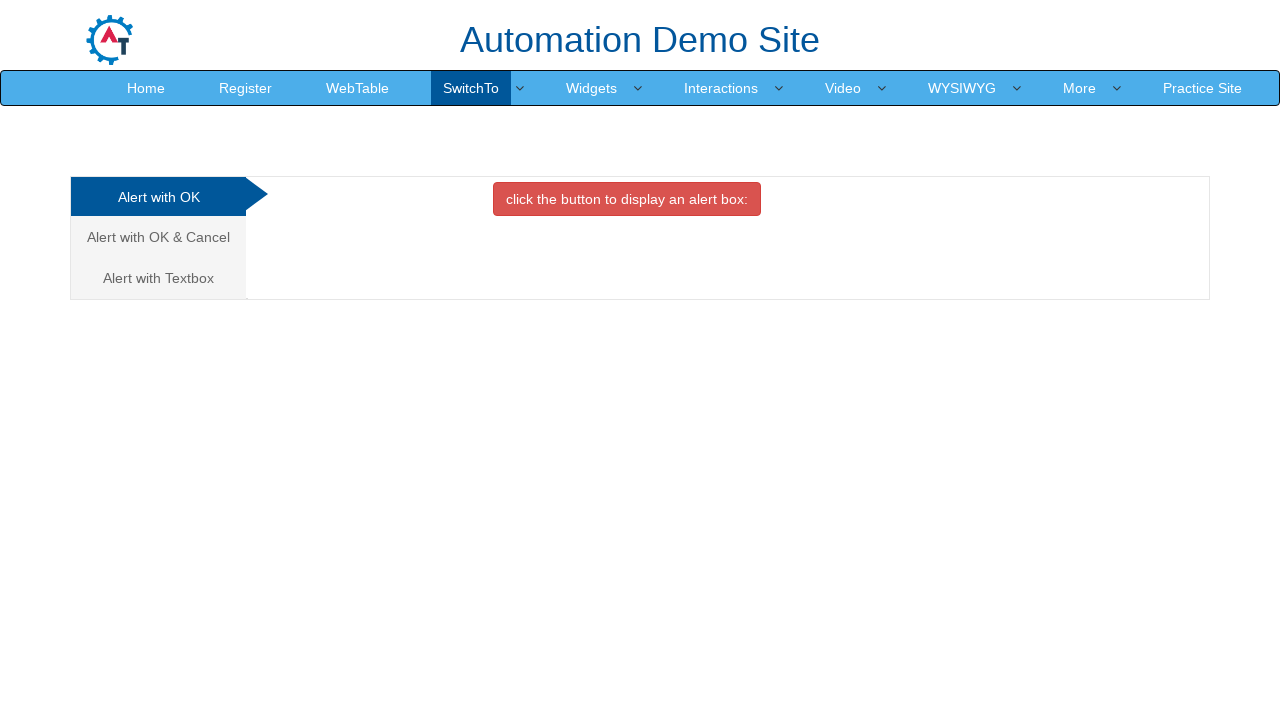

Clicked first alert link at (158, 197) on (//a[@class='analystic'])[1]
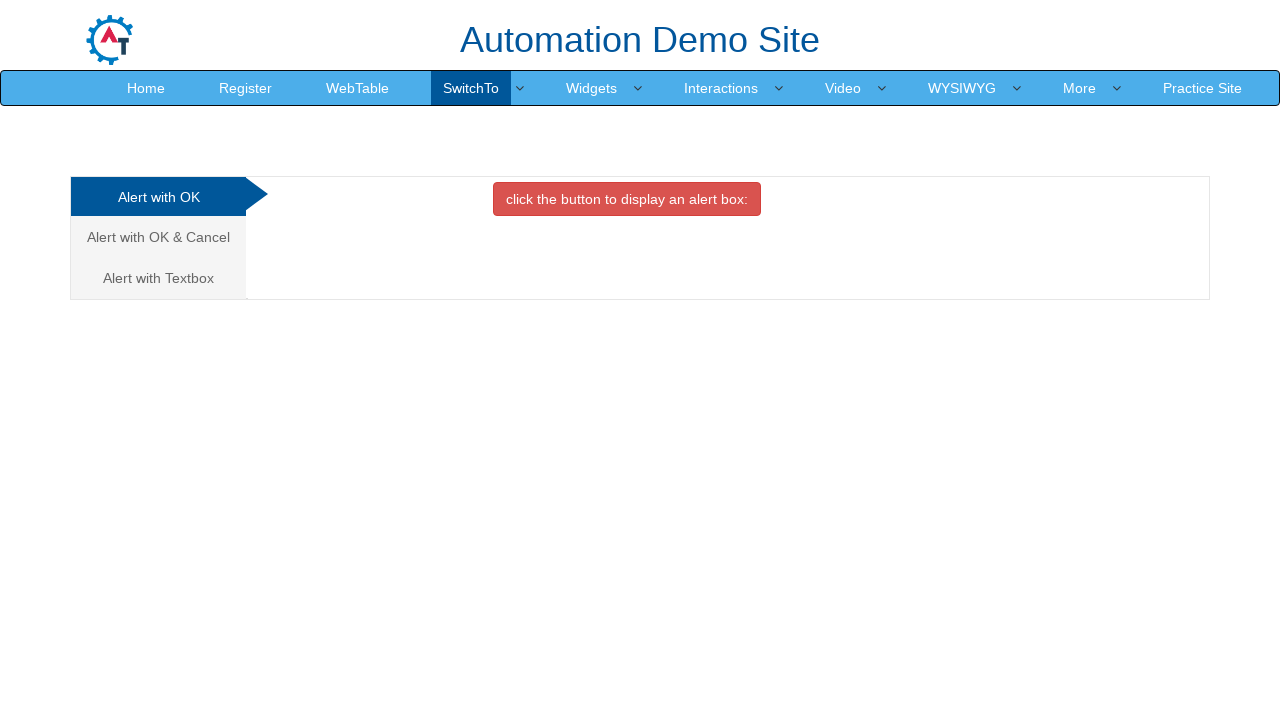

Clicked OK tab for simple alert at (627, 199) on #OKTab
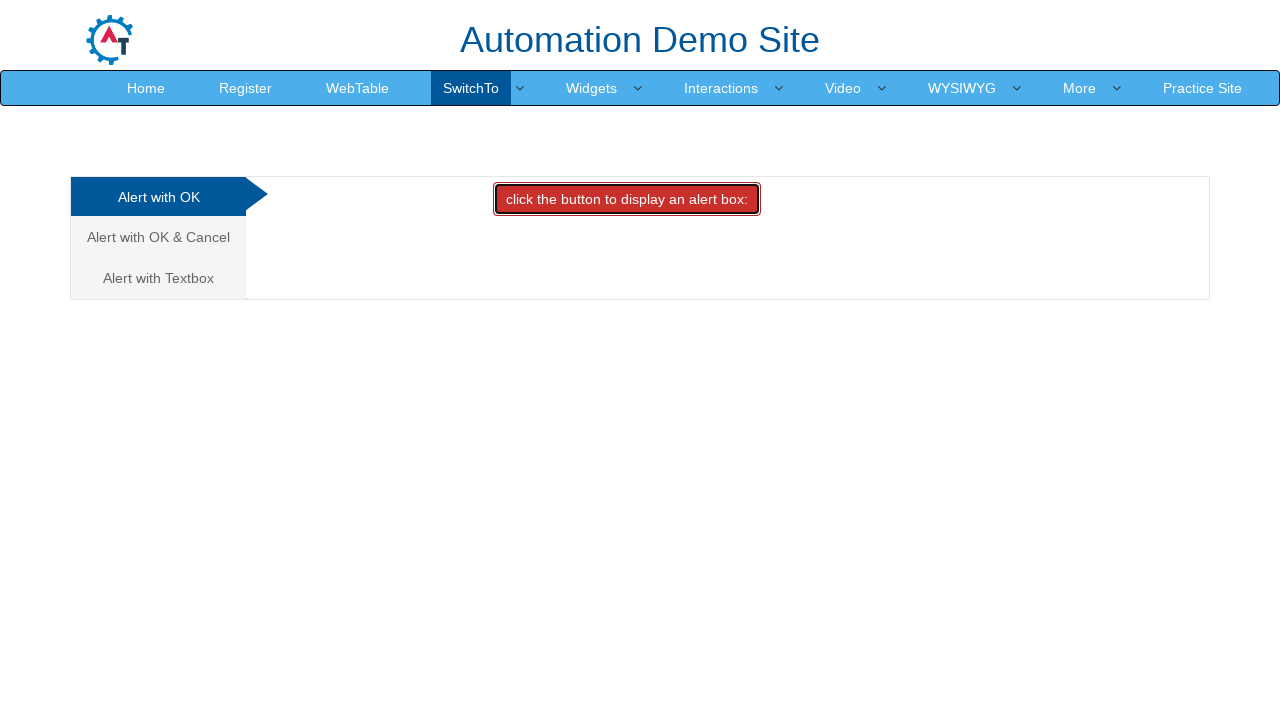

Accepted simple alert dialog
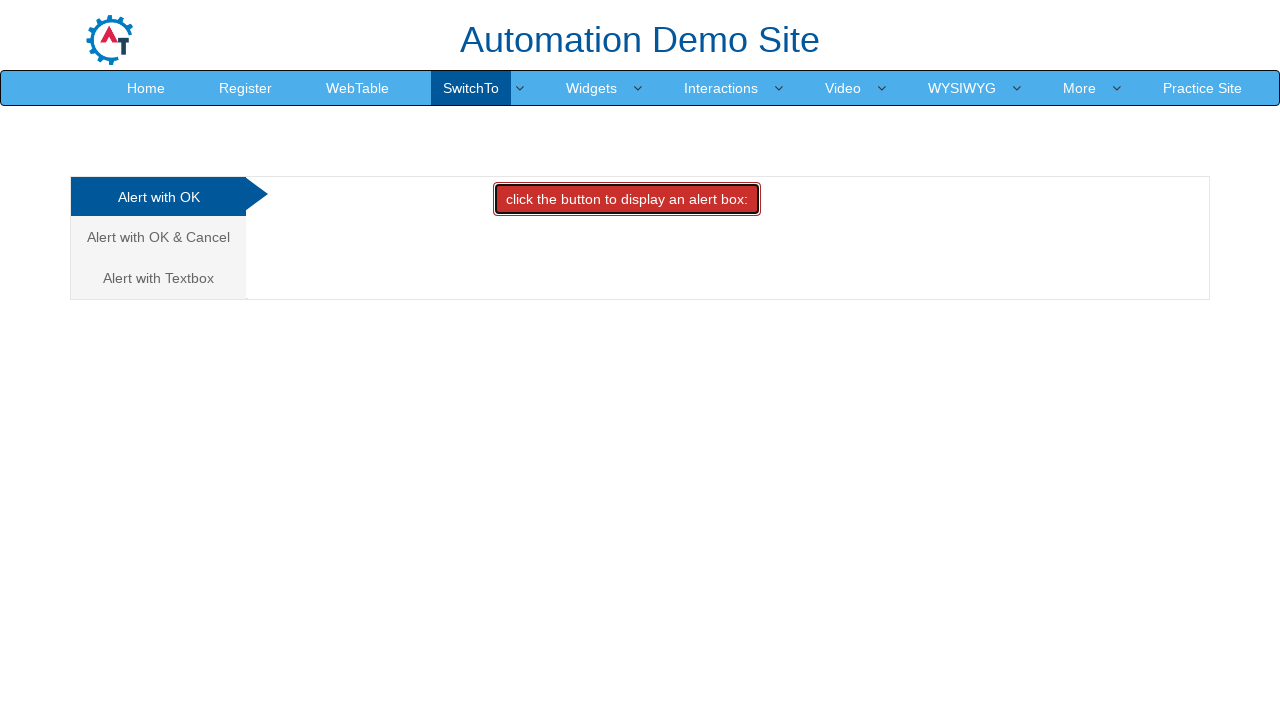

Clicked second alert link for confirm dialog at (158, 237) on (//a[@class='analystic'])[2]
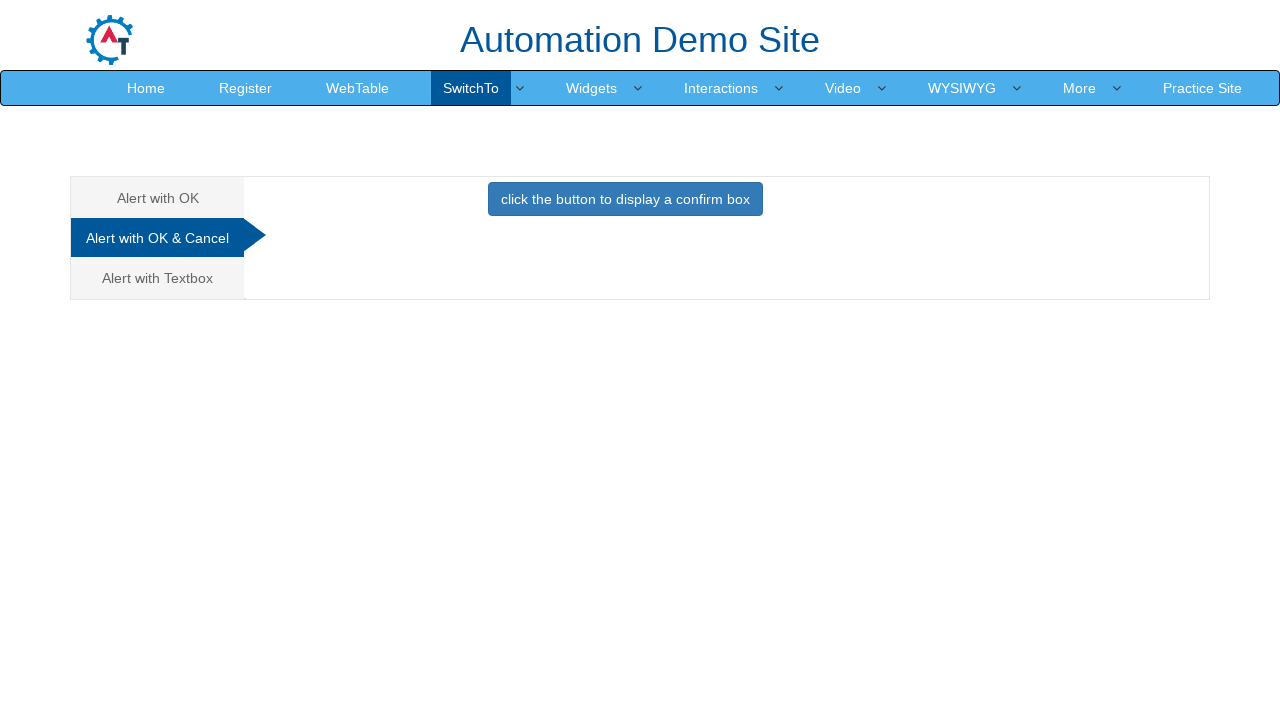

Clicked Cancel tab for confirm dialog at (625, 204) on #CancelTab
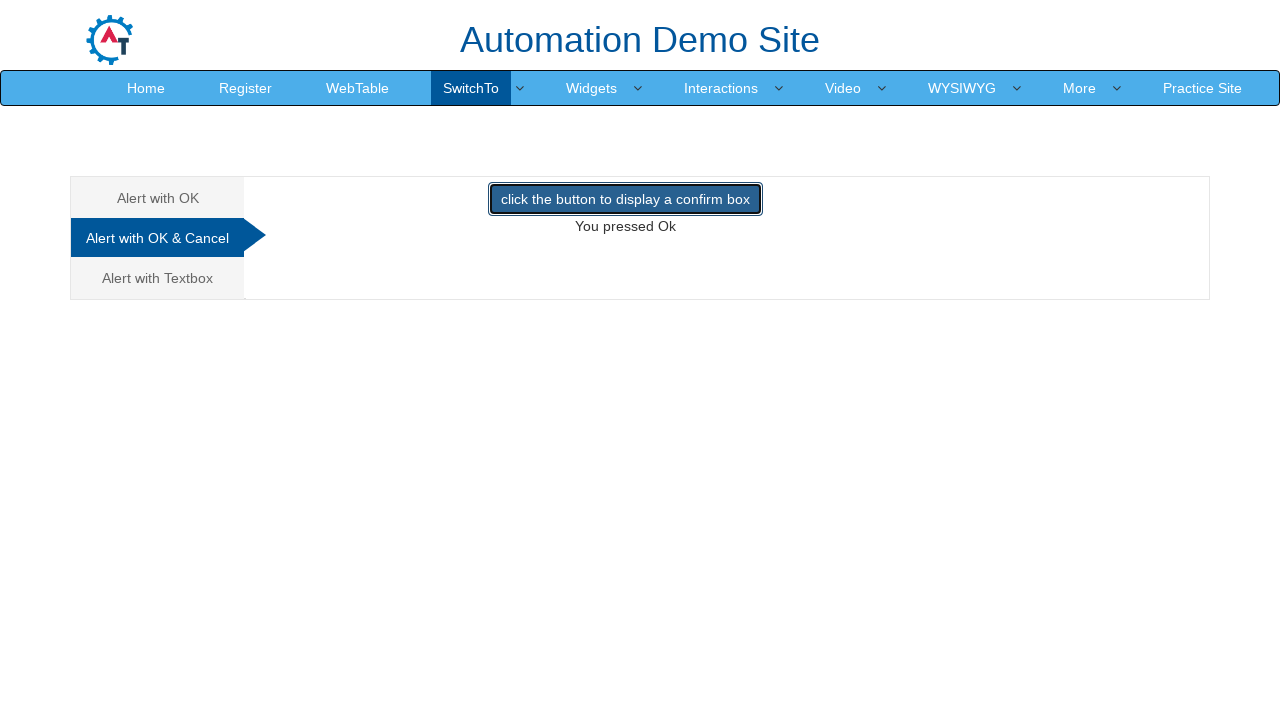

Dismissed confirm dialog
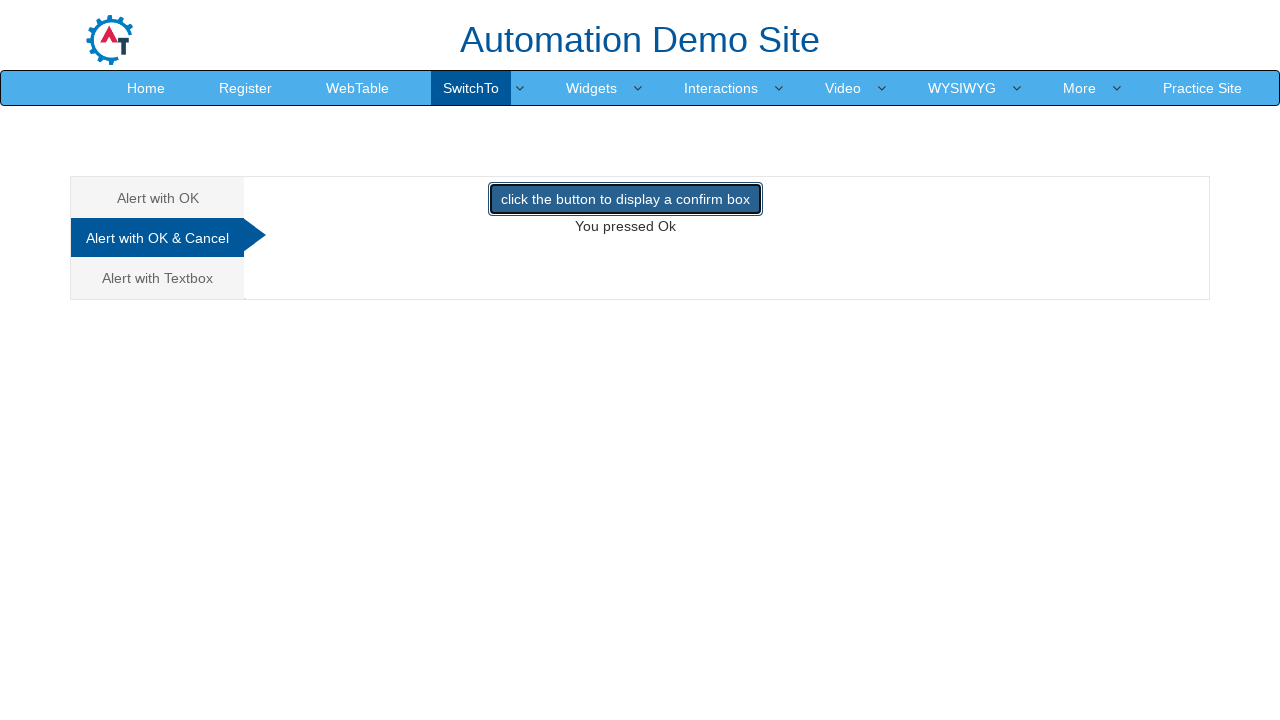

Clicked third alert link for prompt dialog at (158, 278) on (//a[@class='analystic'])[3]
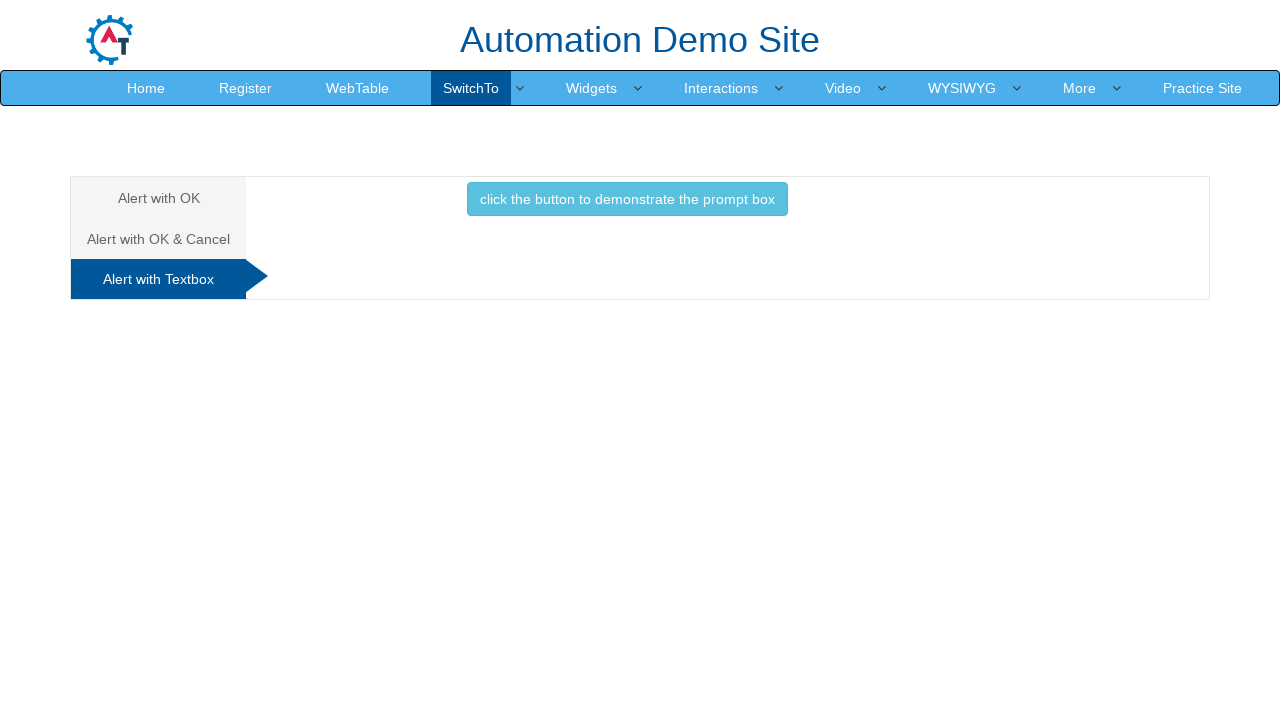

Clicked Textbox for prompt dialog at (627, 204) on #Textbox
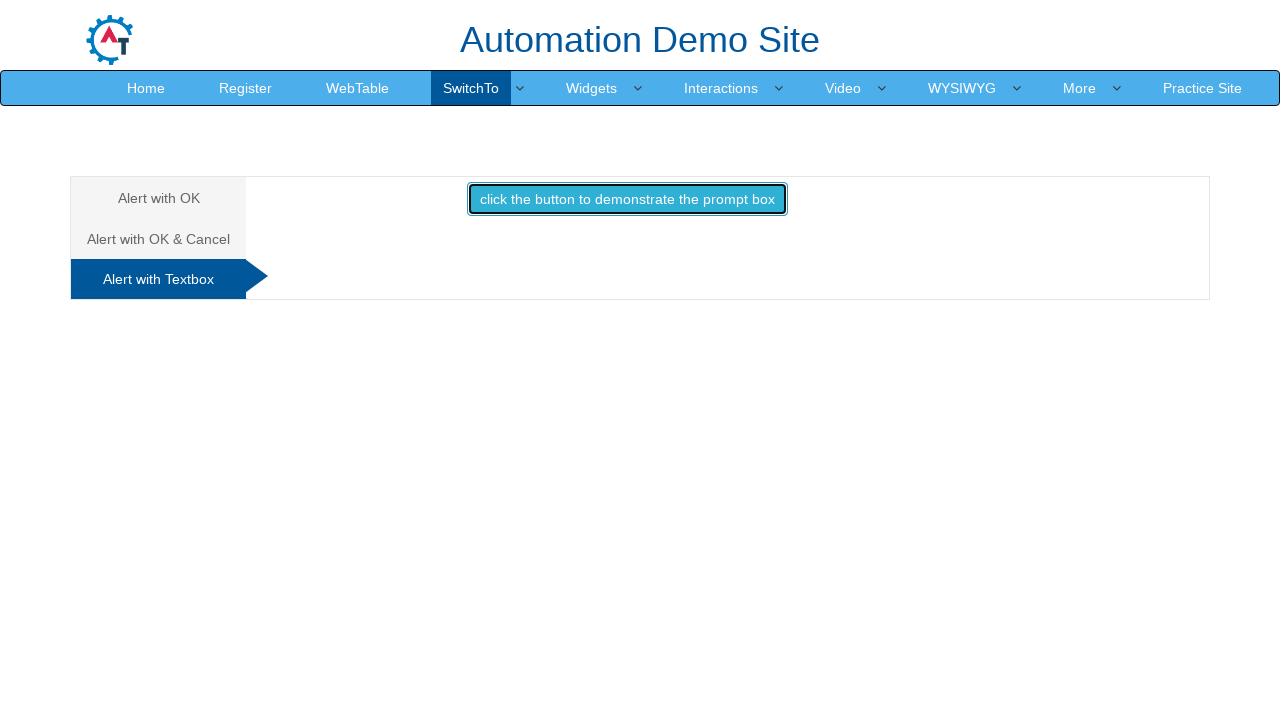

Accepted prompt dialog with text 'just simple text'
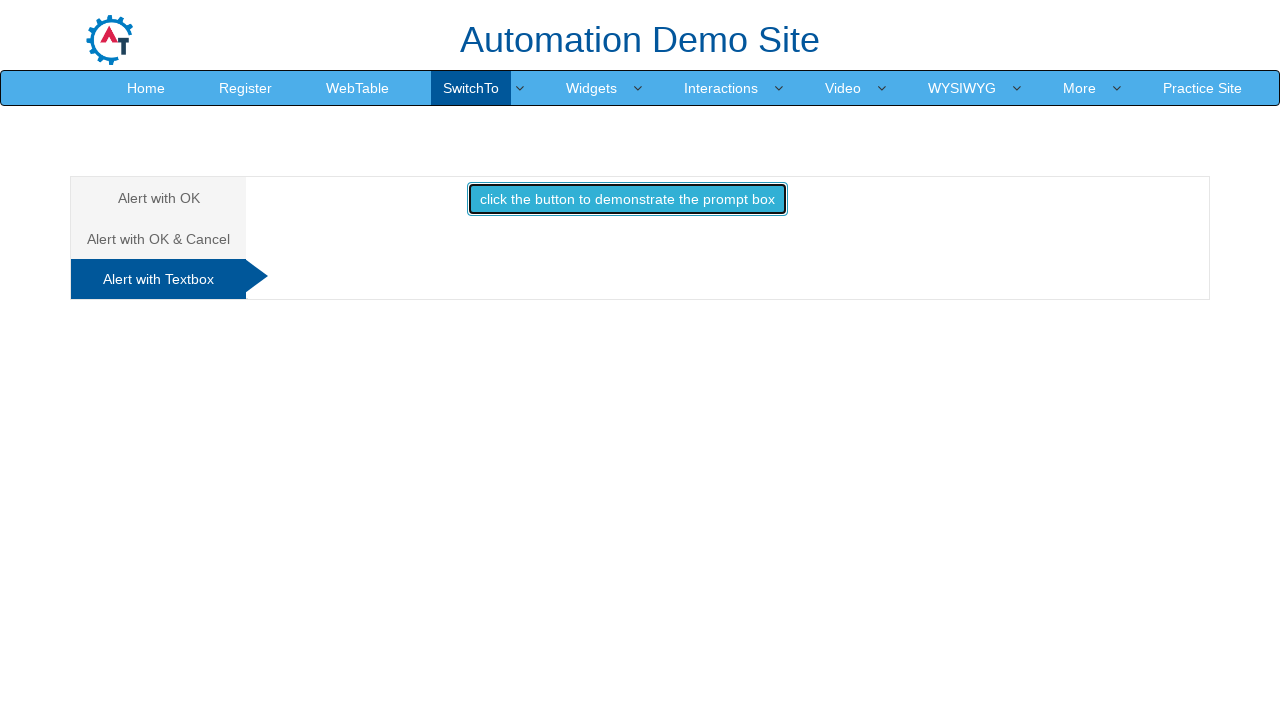

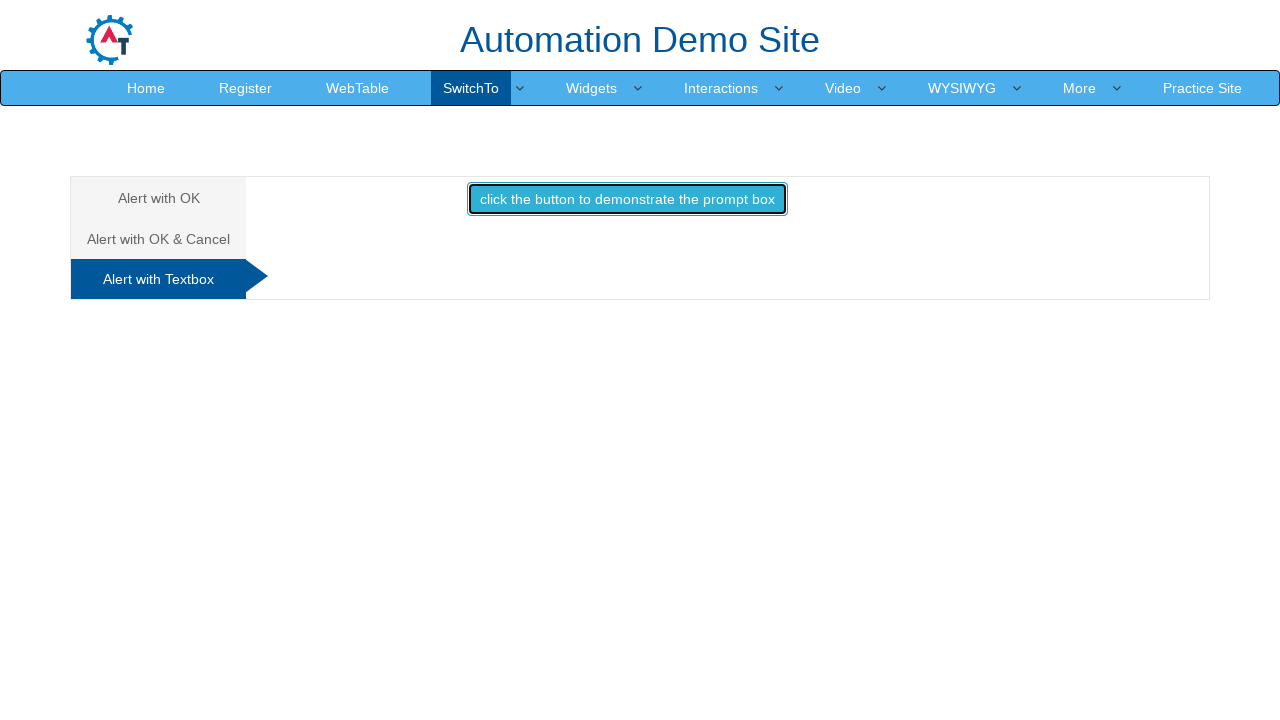